Simple navigation test that opens the Maxima Watches website and verifies the page loads successfully

Starting URL: https://www.maximawatches.com/

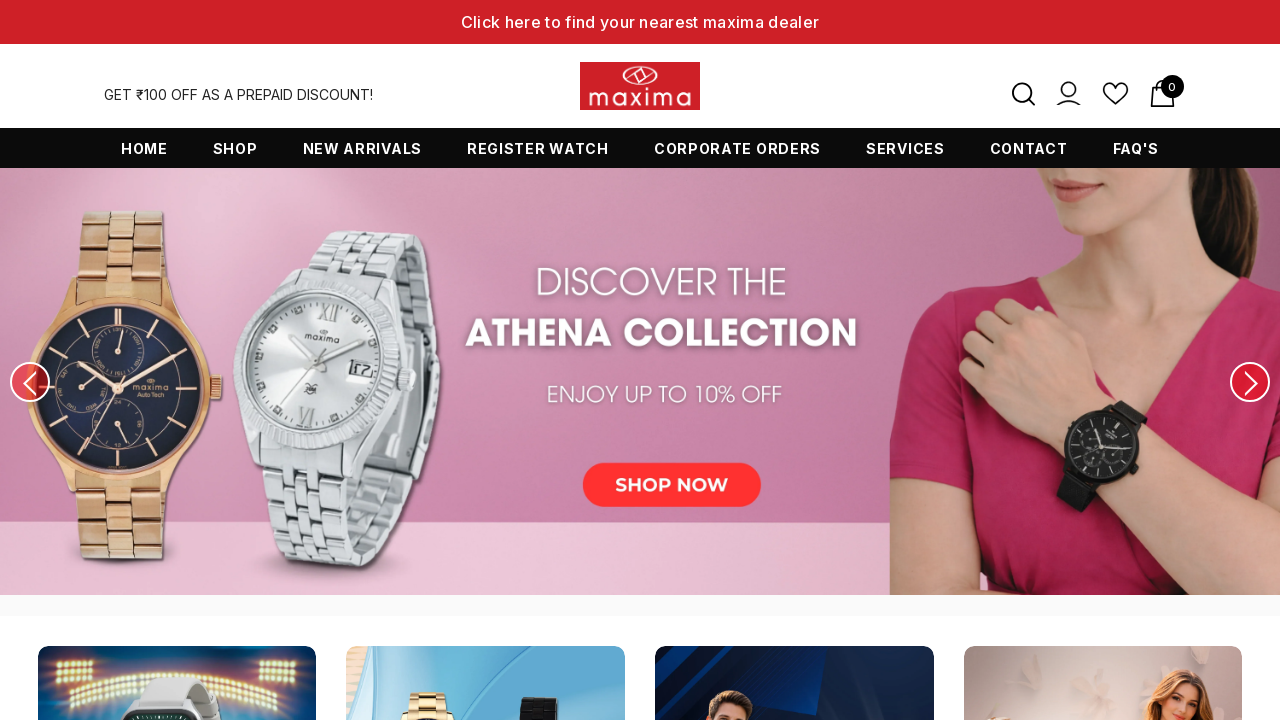

Waited for Maxima Watches page to load completely (networkidle state)
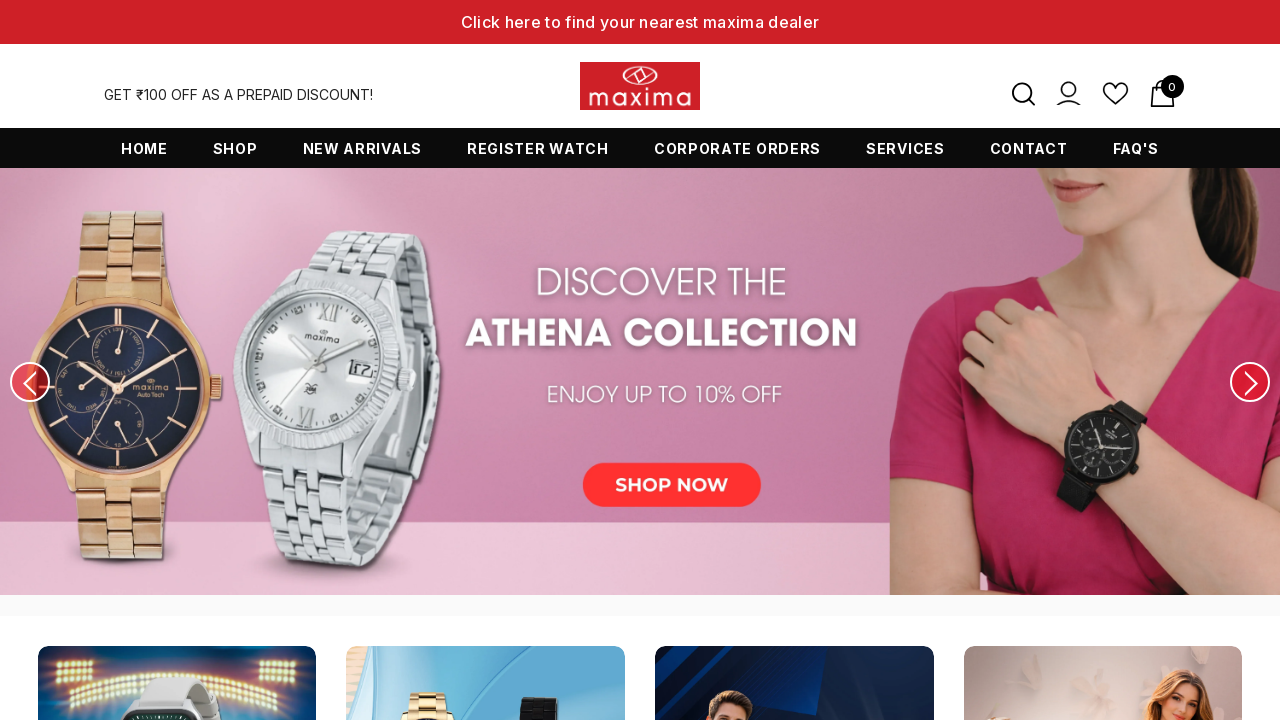

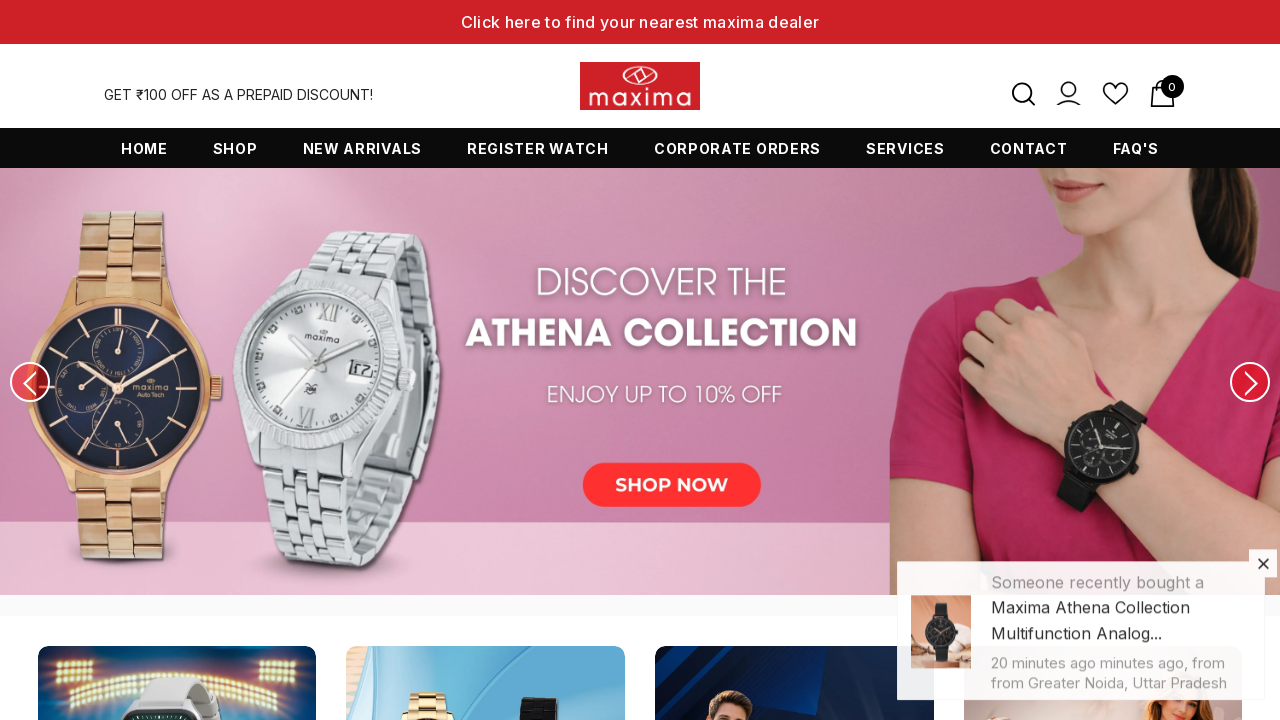